Tests search functionality by entering a search term and verifying all displayed results contain the search term

Starting URL: https://rahulshettyacademy.com/seleniumPractise/#/offers

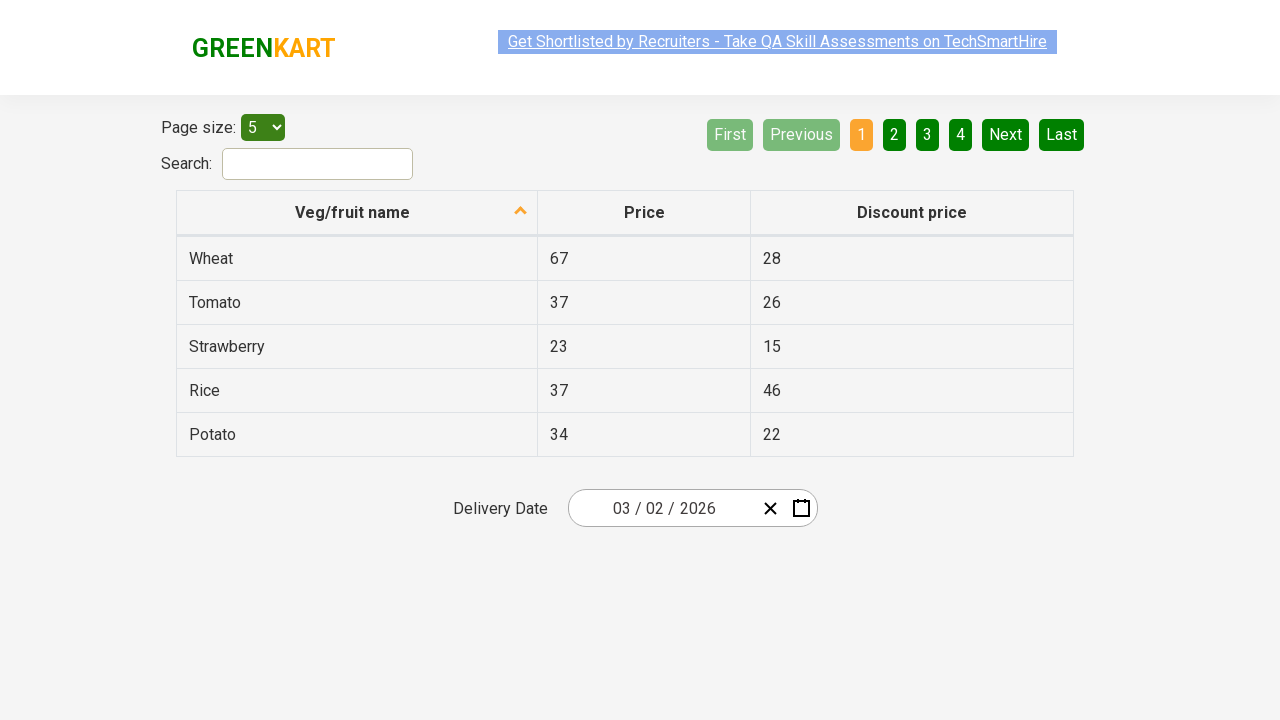

Navigated to offers page
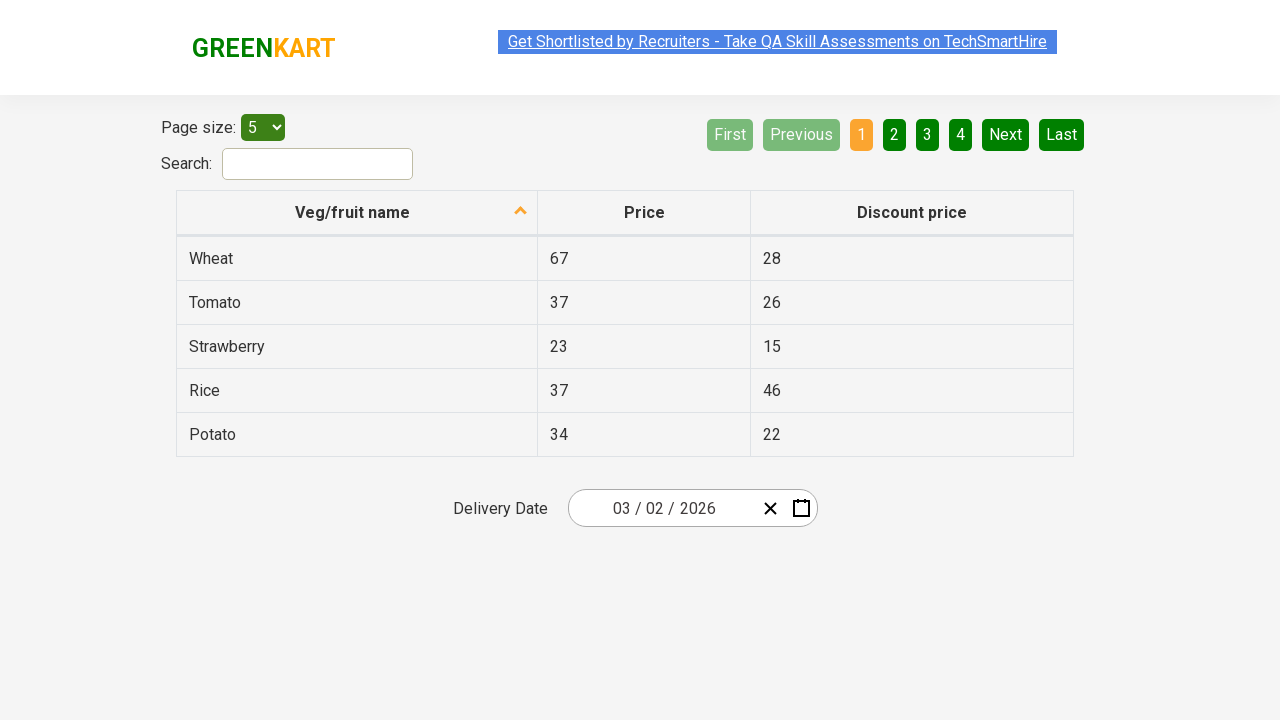

Entered search term 'p' in search field on input#search-field
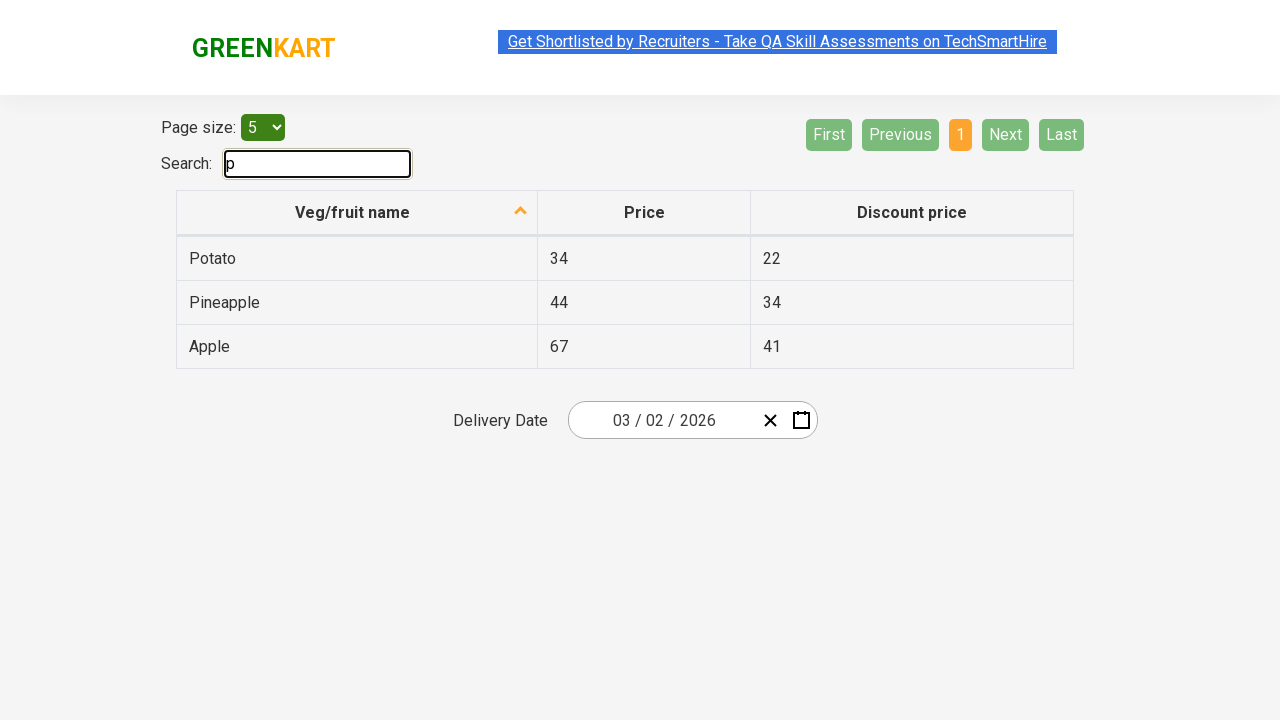

Waited for filtering to take effect
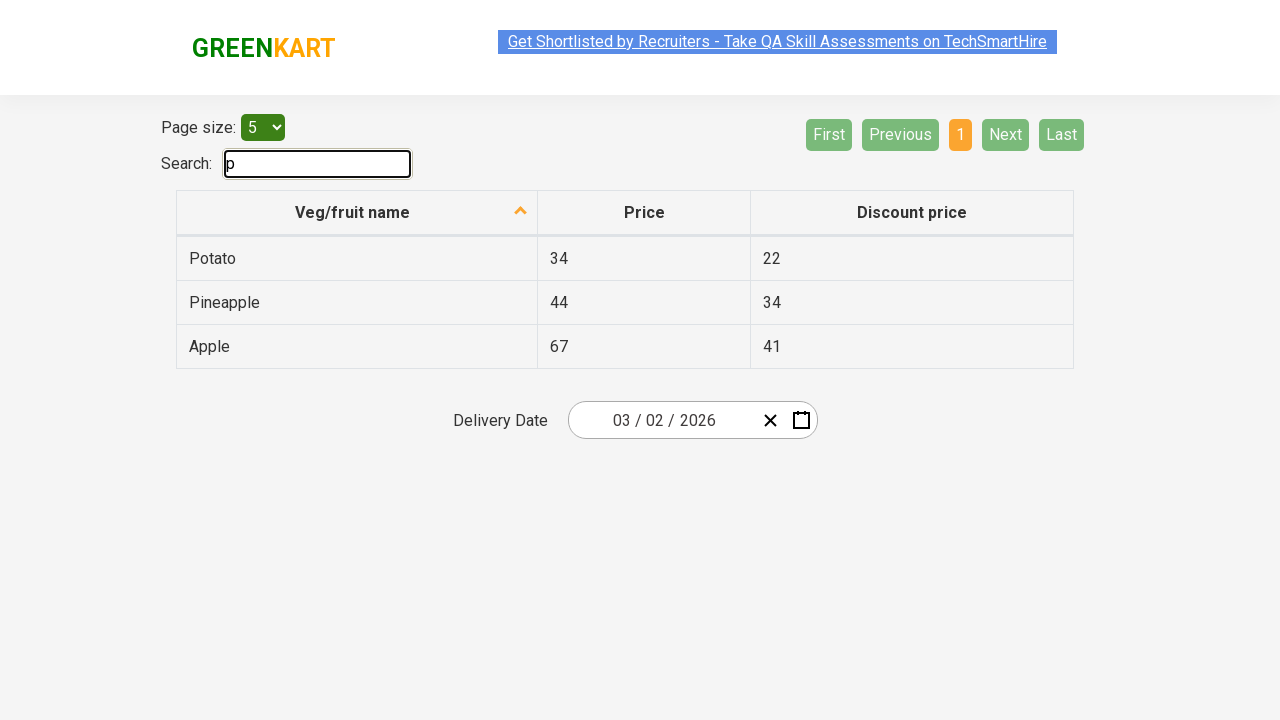

Retrieved 3 filtered items from results
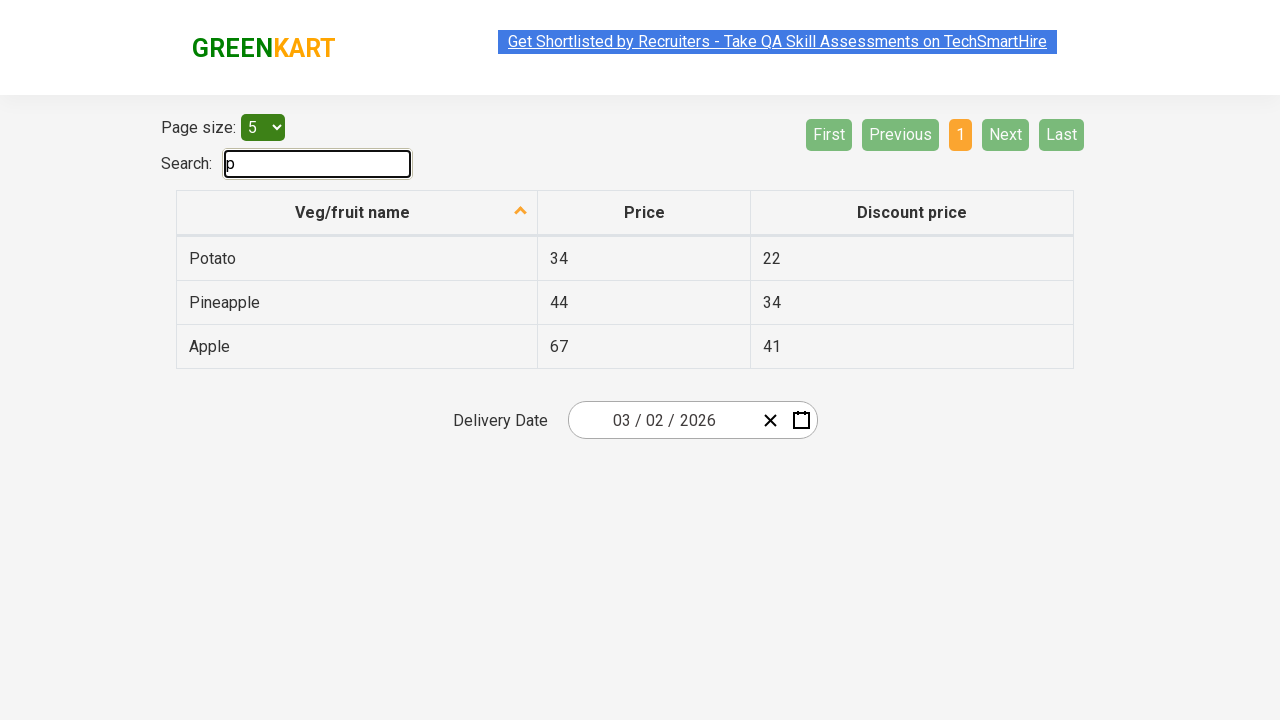

Verified item 'potato' contains search term 'p'
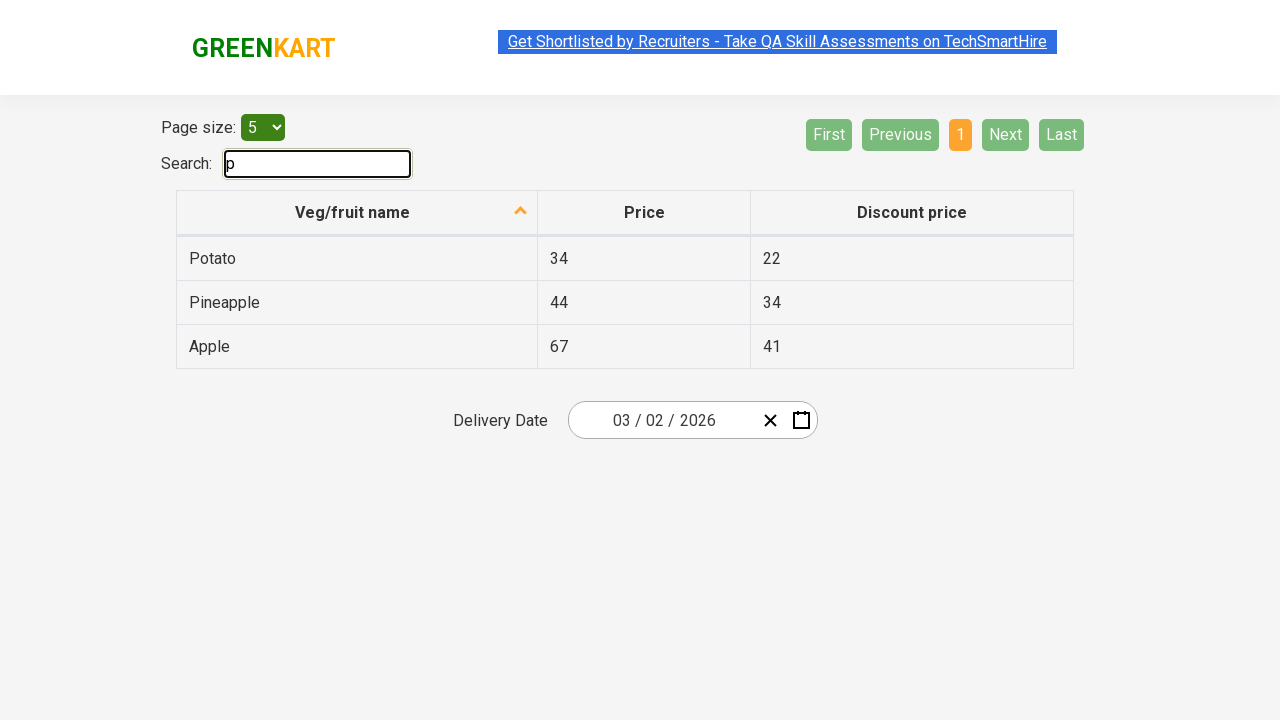

Verified item 'pineapple' contains search term 'p'
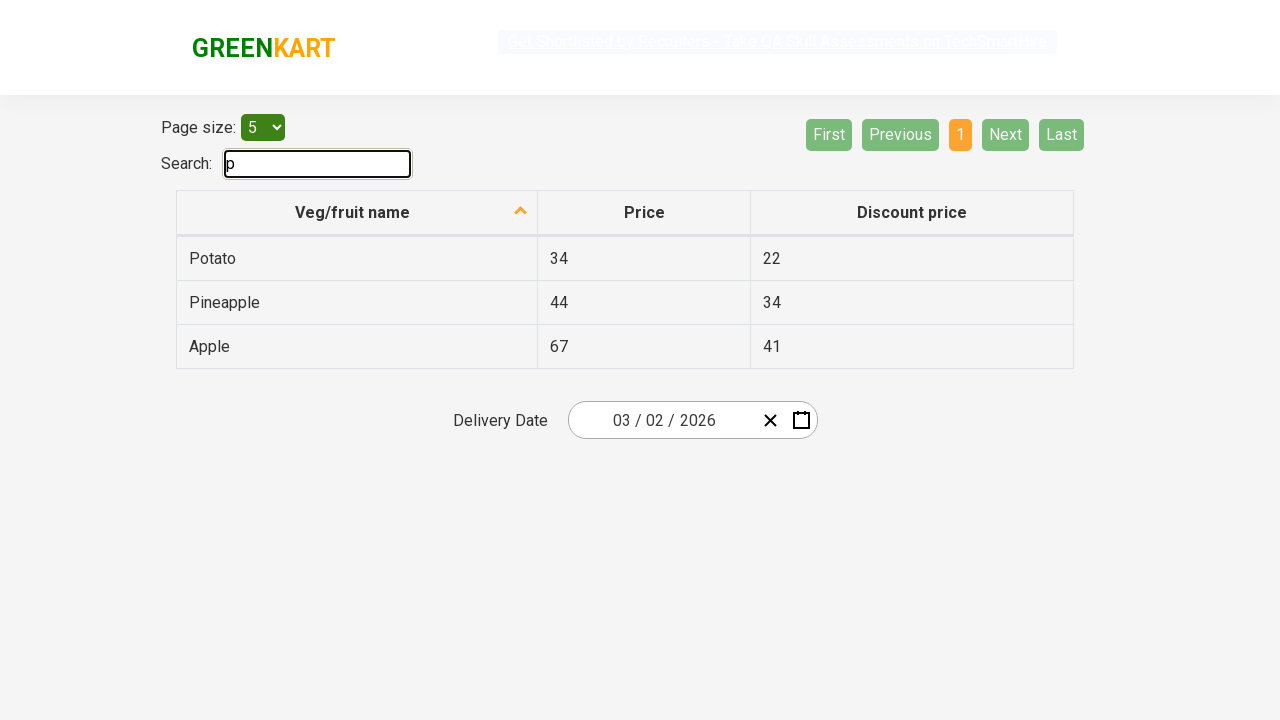

Verified item 'apple' contains search term 'p'
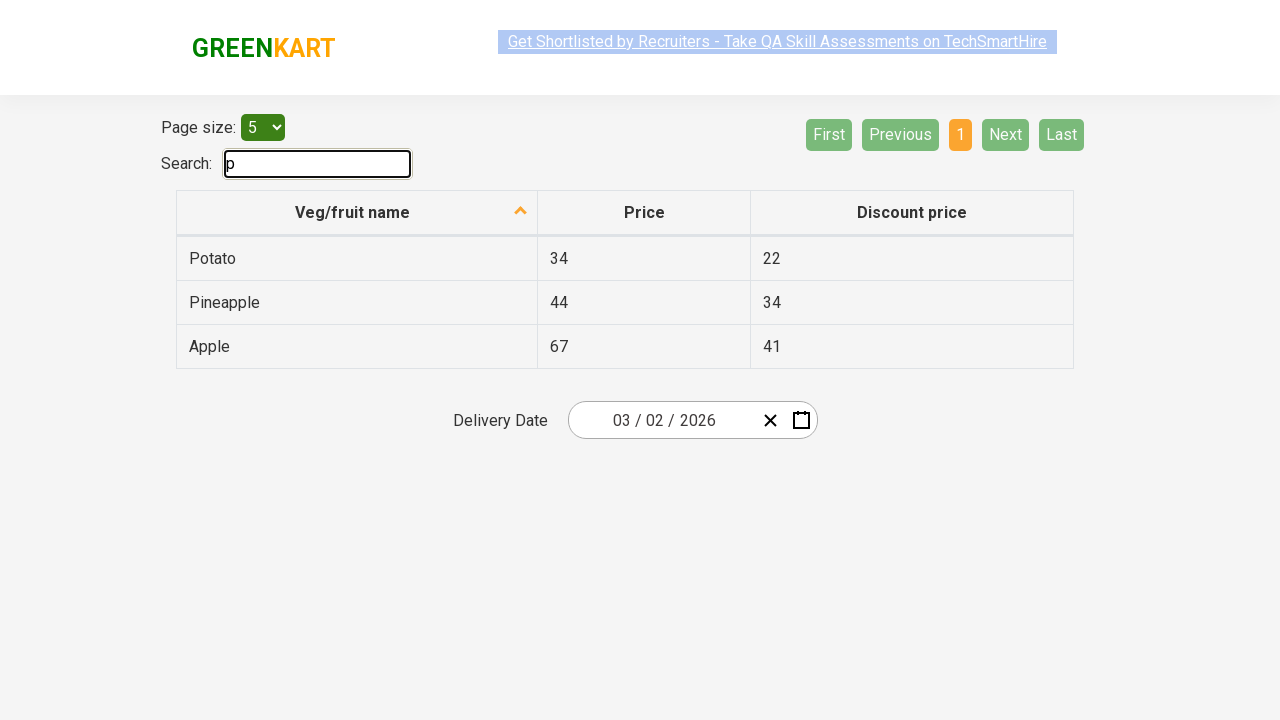

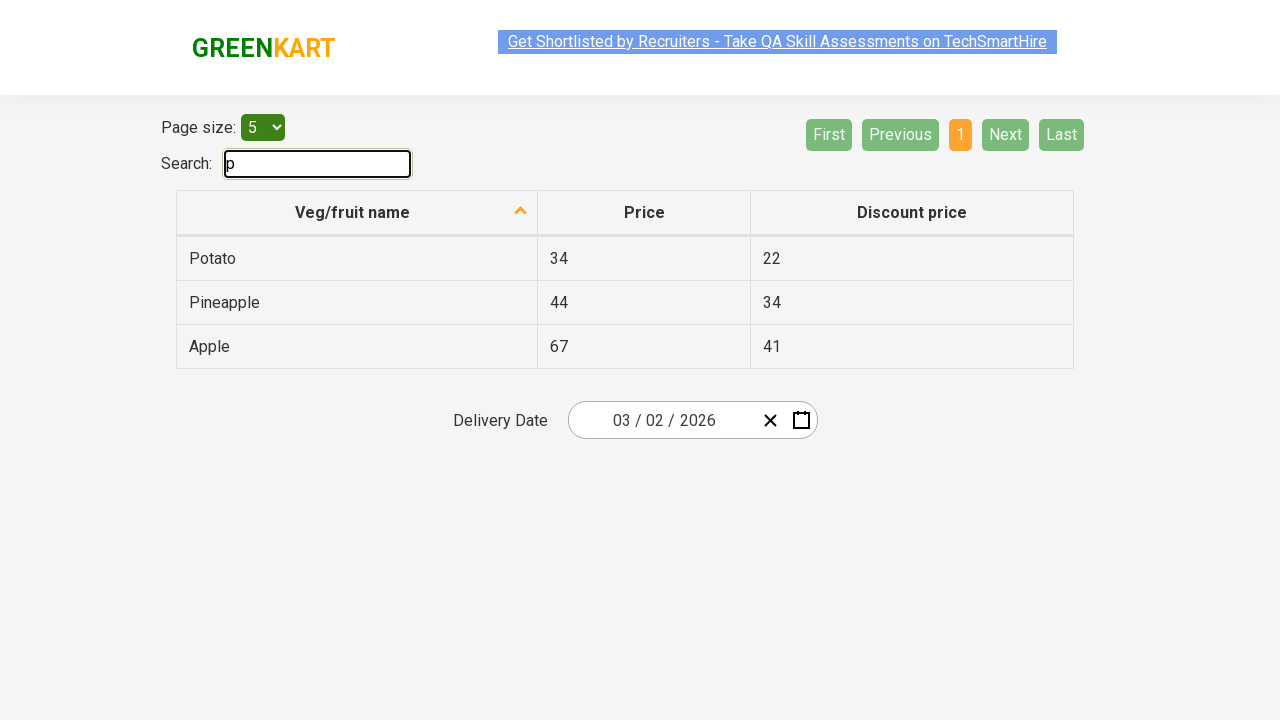